Tests a text box form by filling in username, email, current address and permanent address fields, then scrolls down the page

Starting URL: https://demoqa.com/text-box

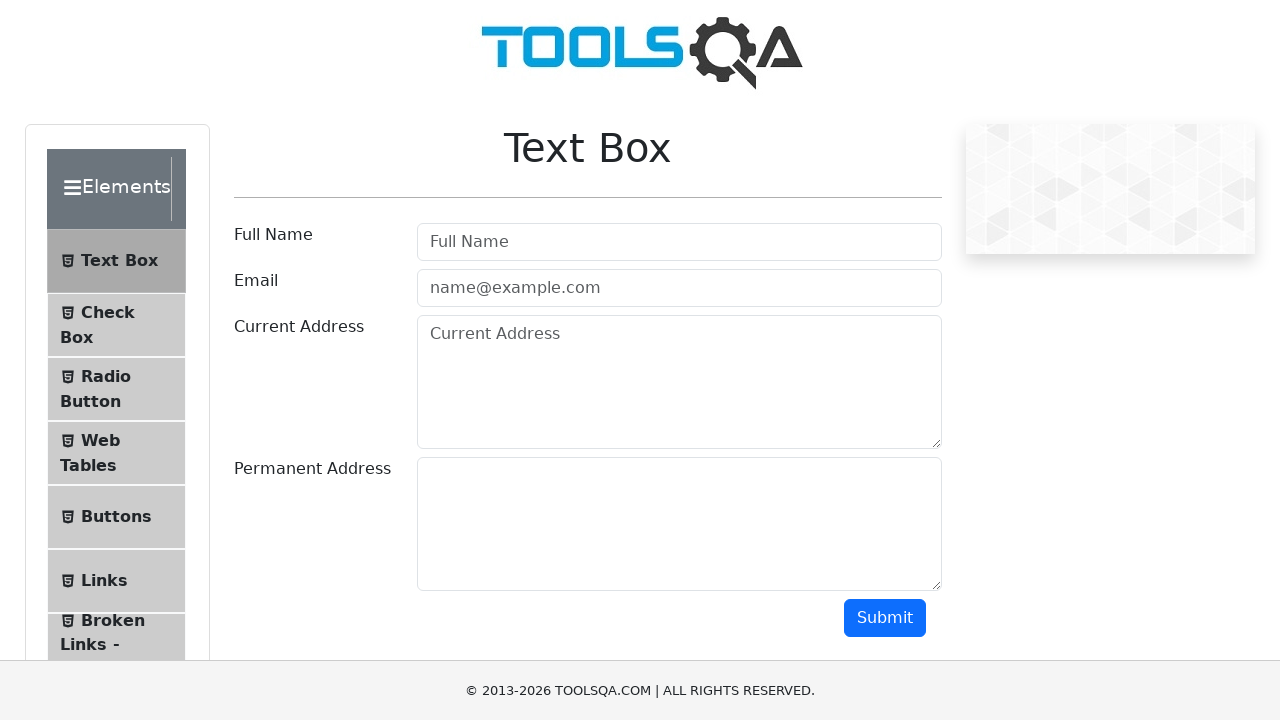

Filled username field with 'John' on #userName
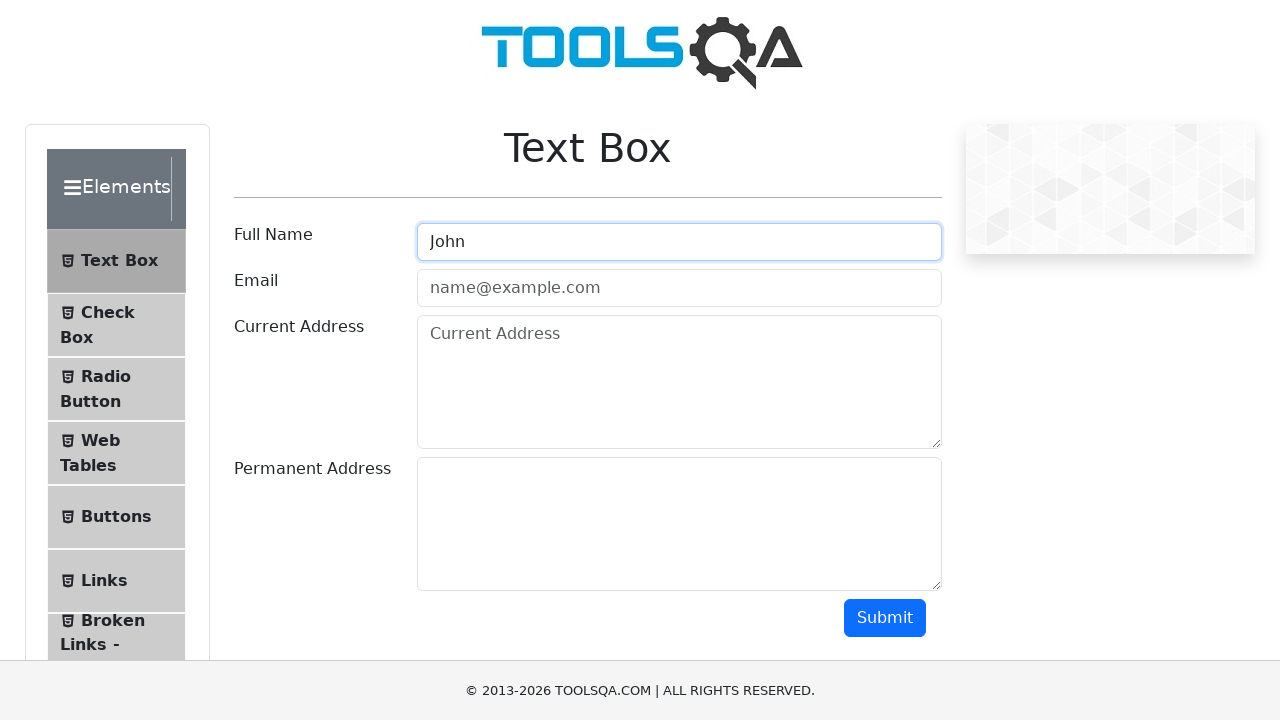

Filled email field with 'john@gmail.com' on #userEmail
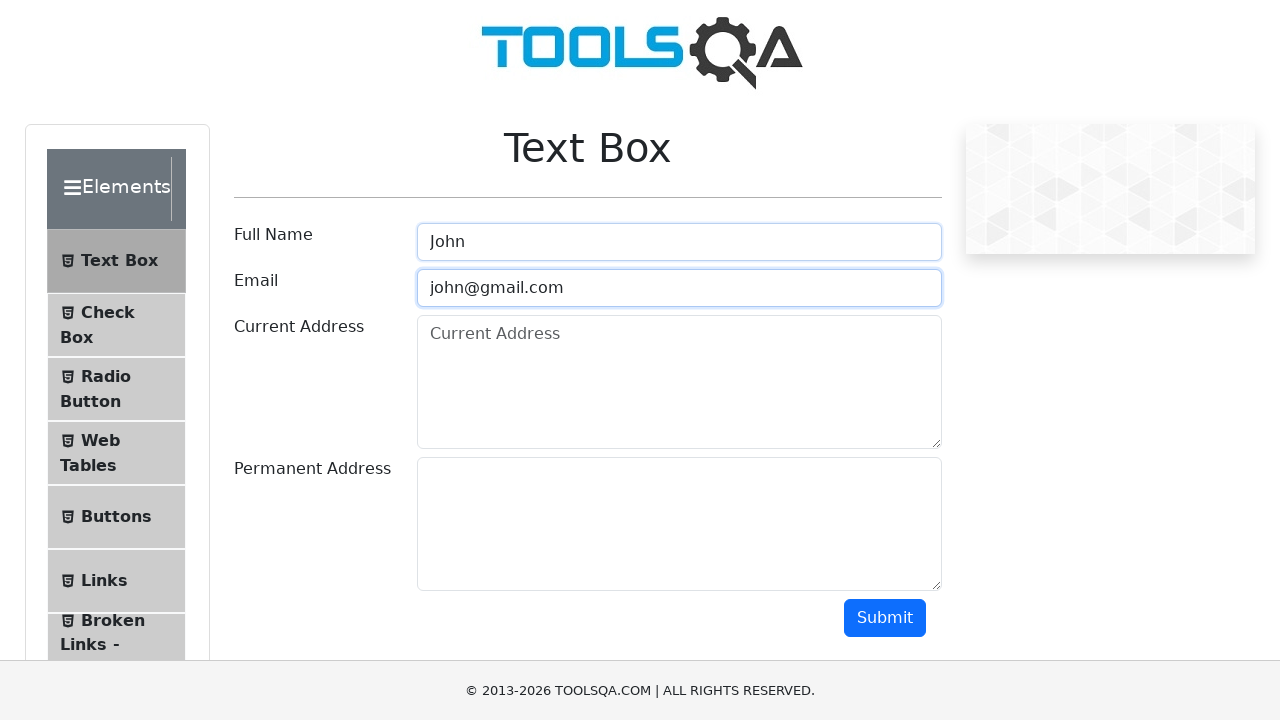

Filled current address field with 'WallStreet 555' on #currentAddress
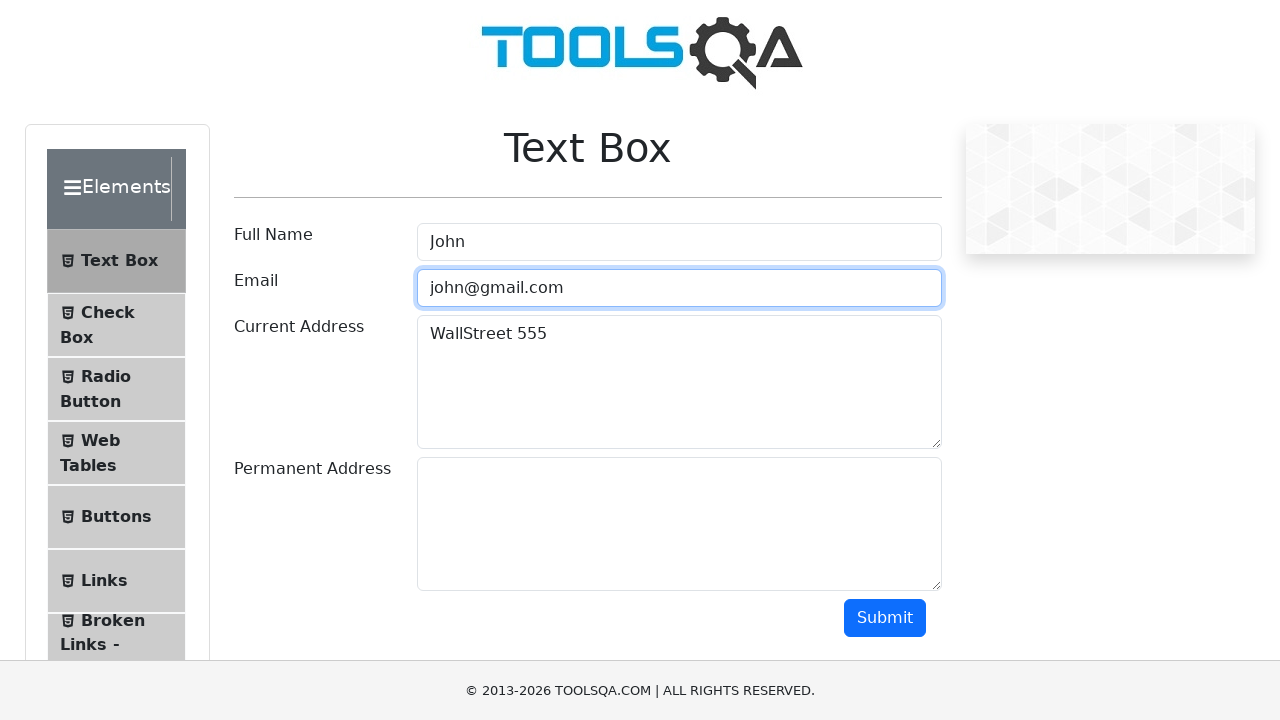

Filled permanent address field with 'Sovet 987' on #permanentAddress
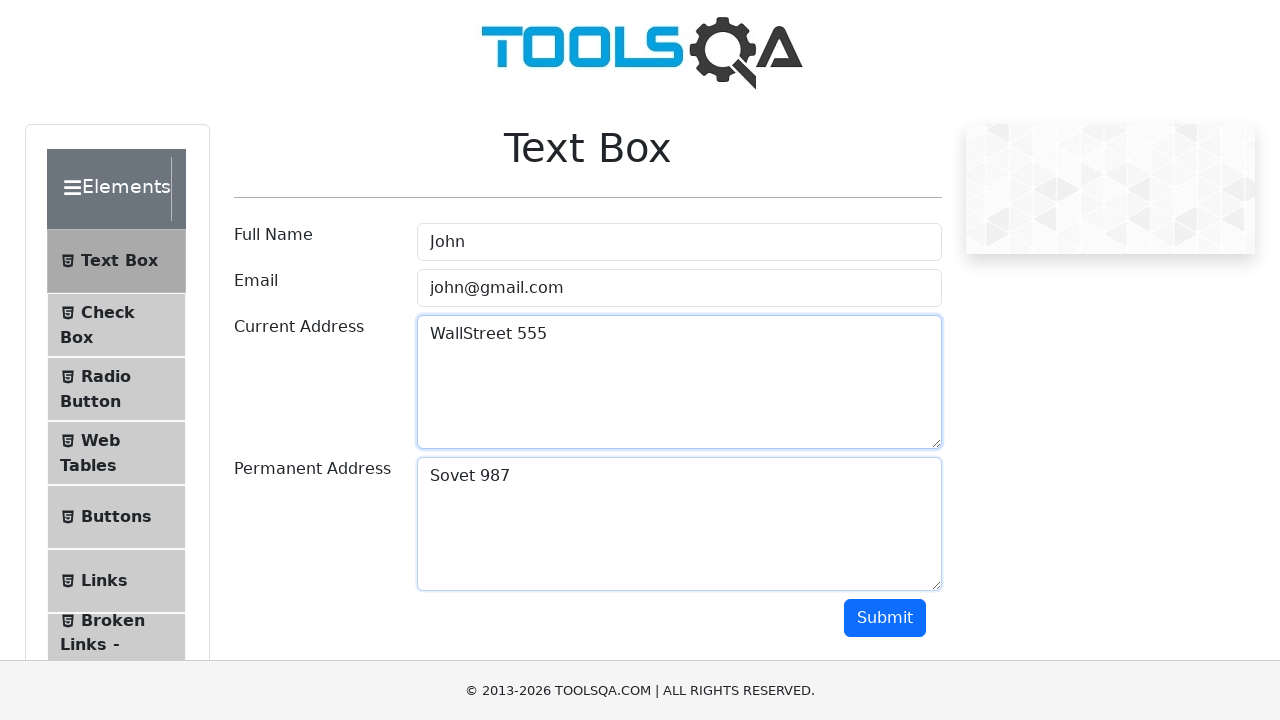

Scrolled down the page by 600 pixels
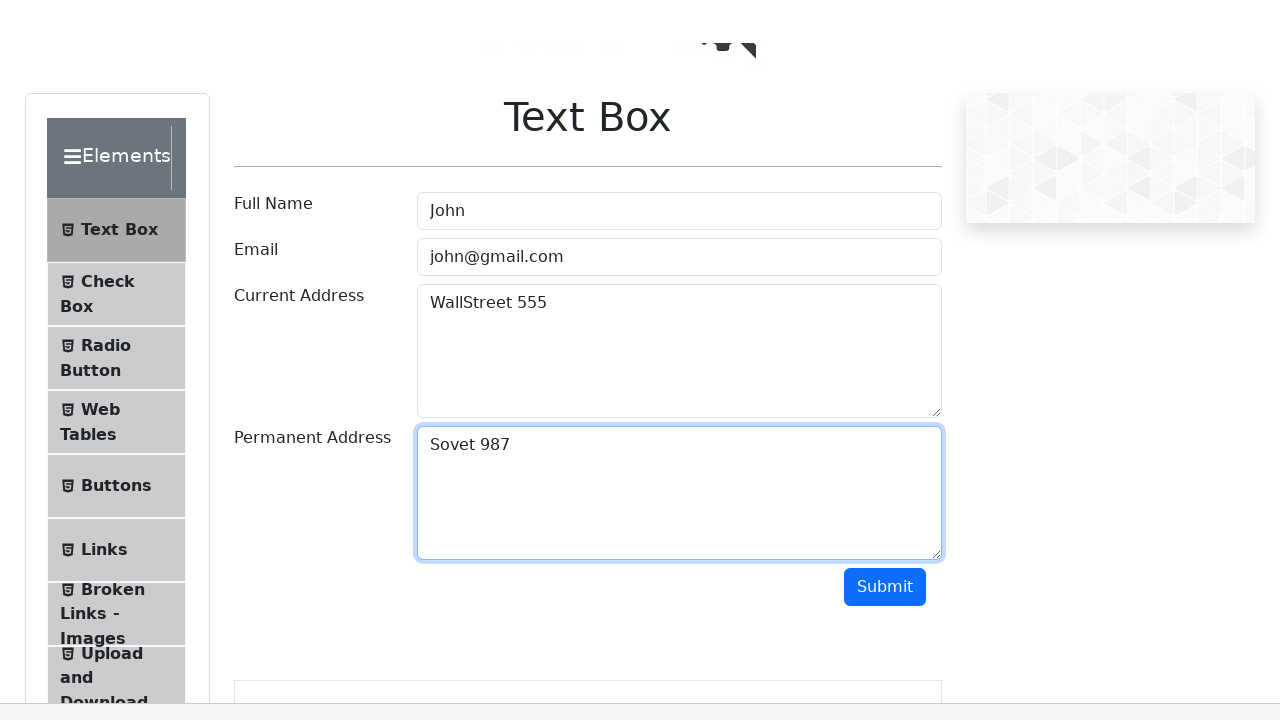

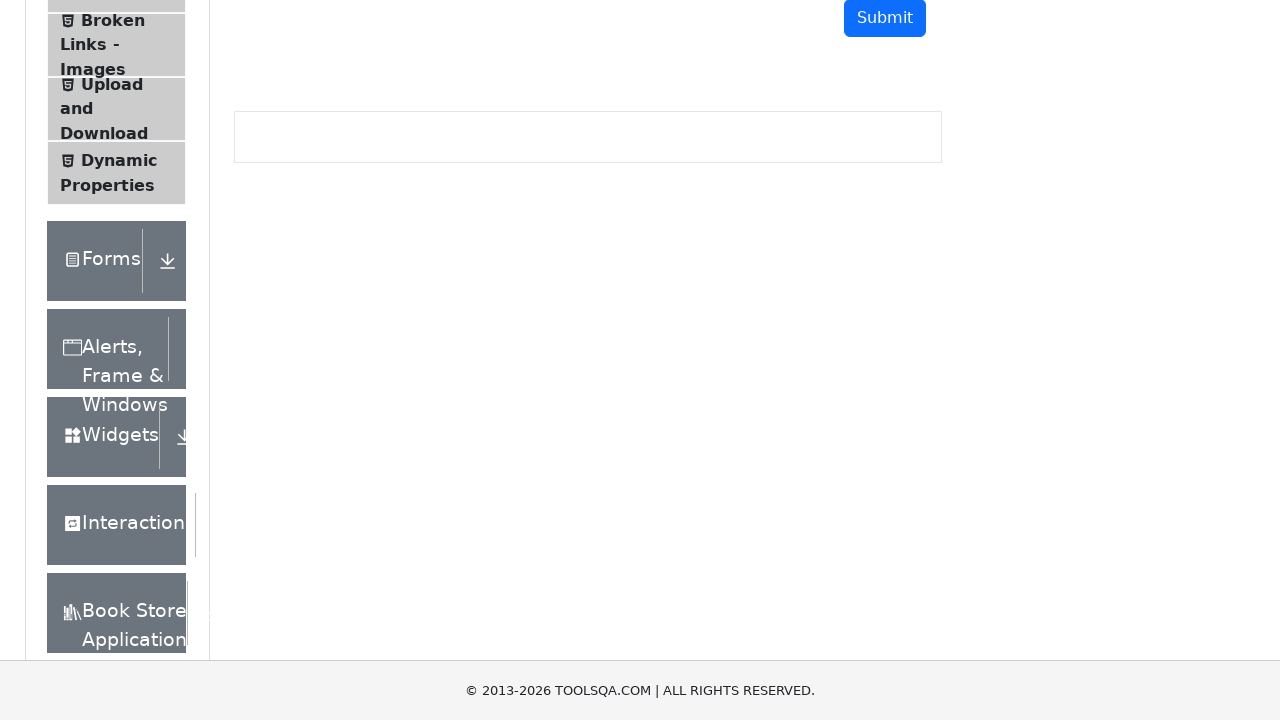